Tests filling out a practice form with name, email, gender, and phone number

Starting URL: https://demoqa.com/automation-practice-form

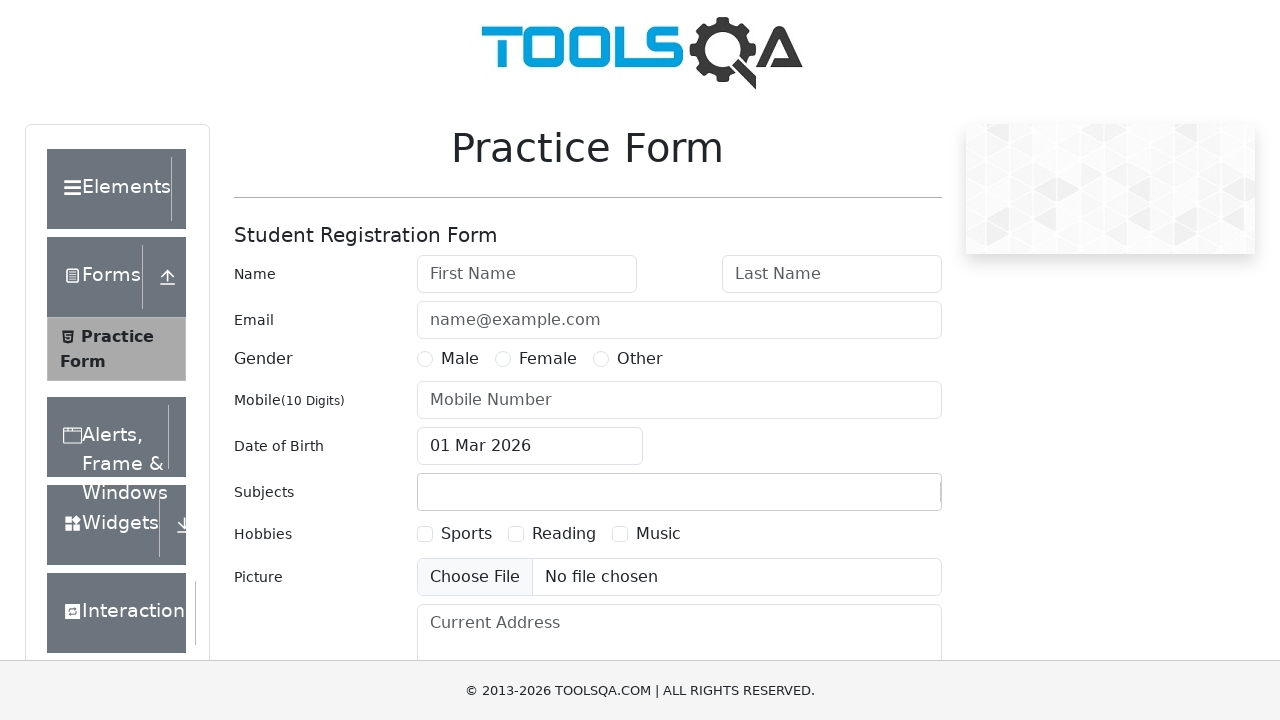

Scrolled first name field into view
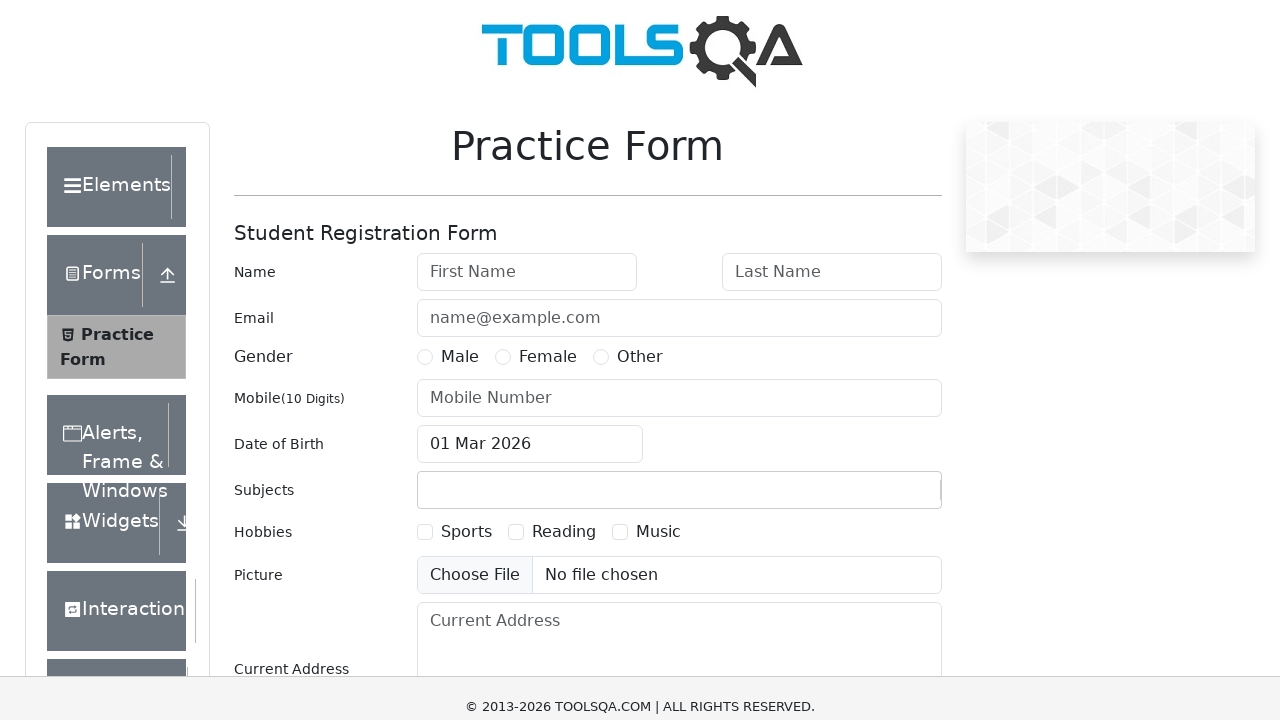

Filled first name field with 'Irina' on #firstName
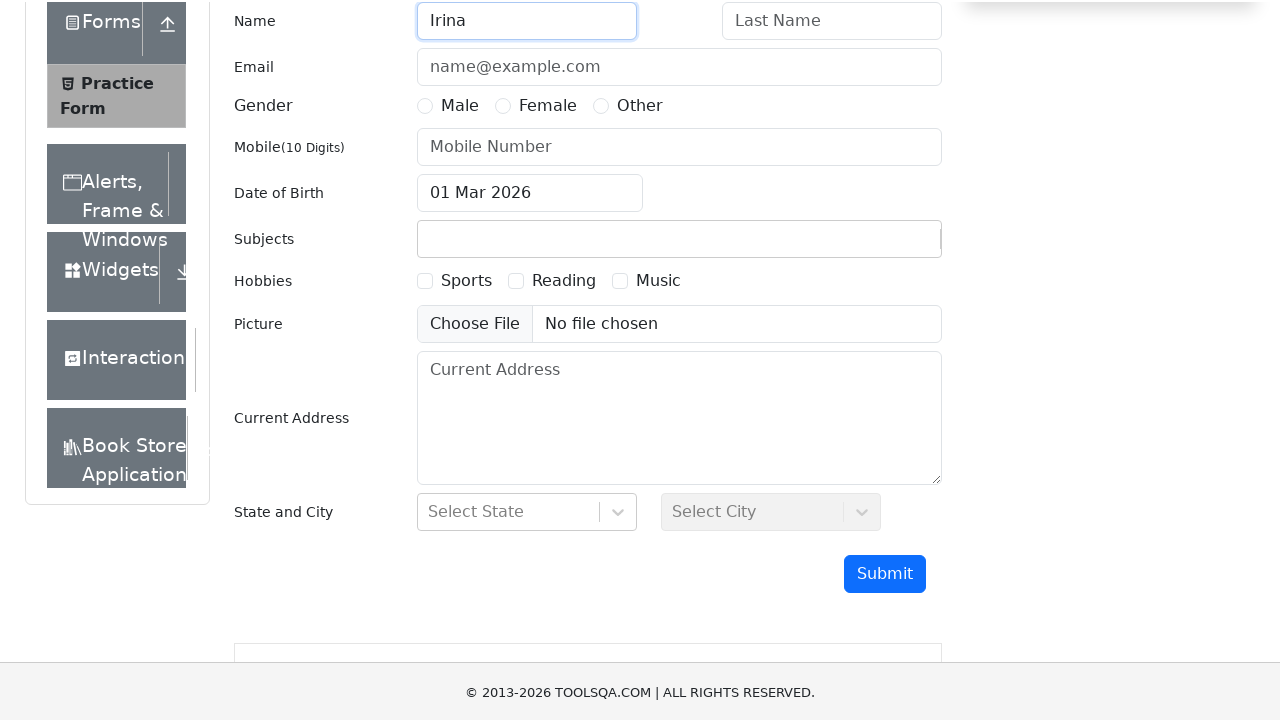

Scrolled last name field into view
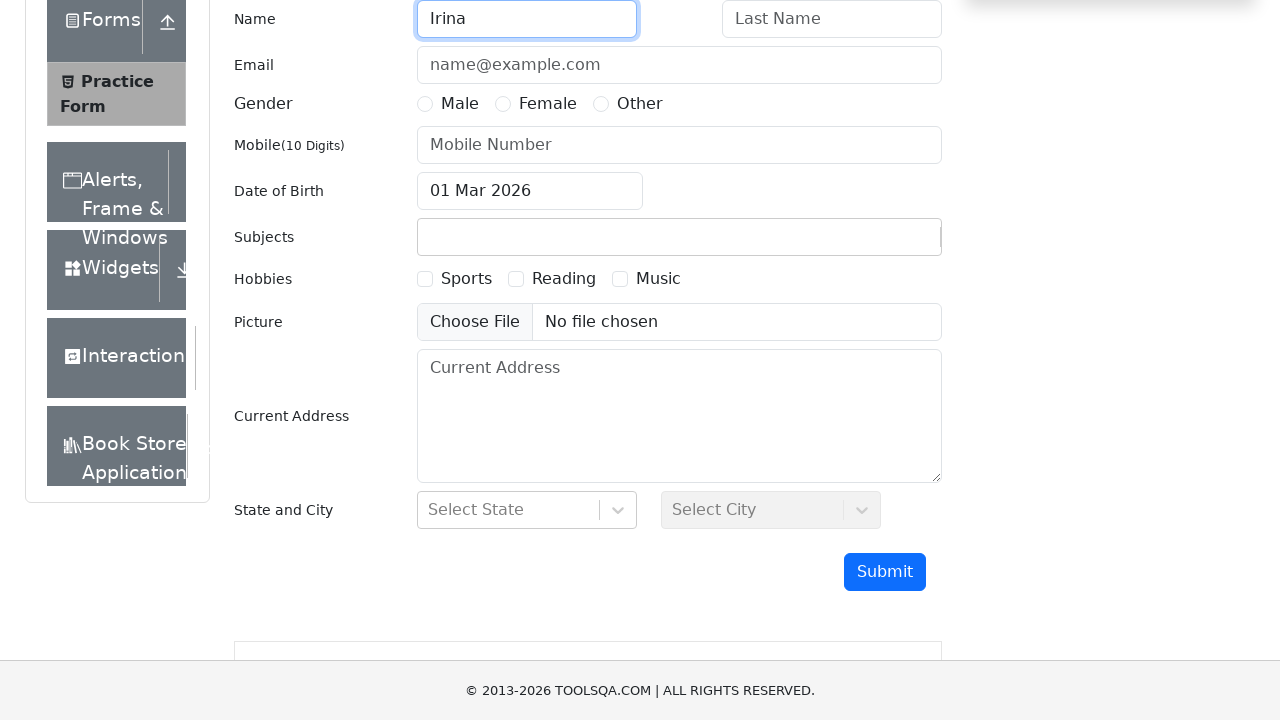

Filled last name field with 'Kuperman' on #lastName
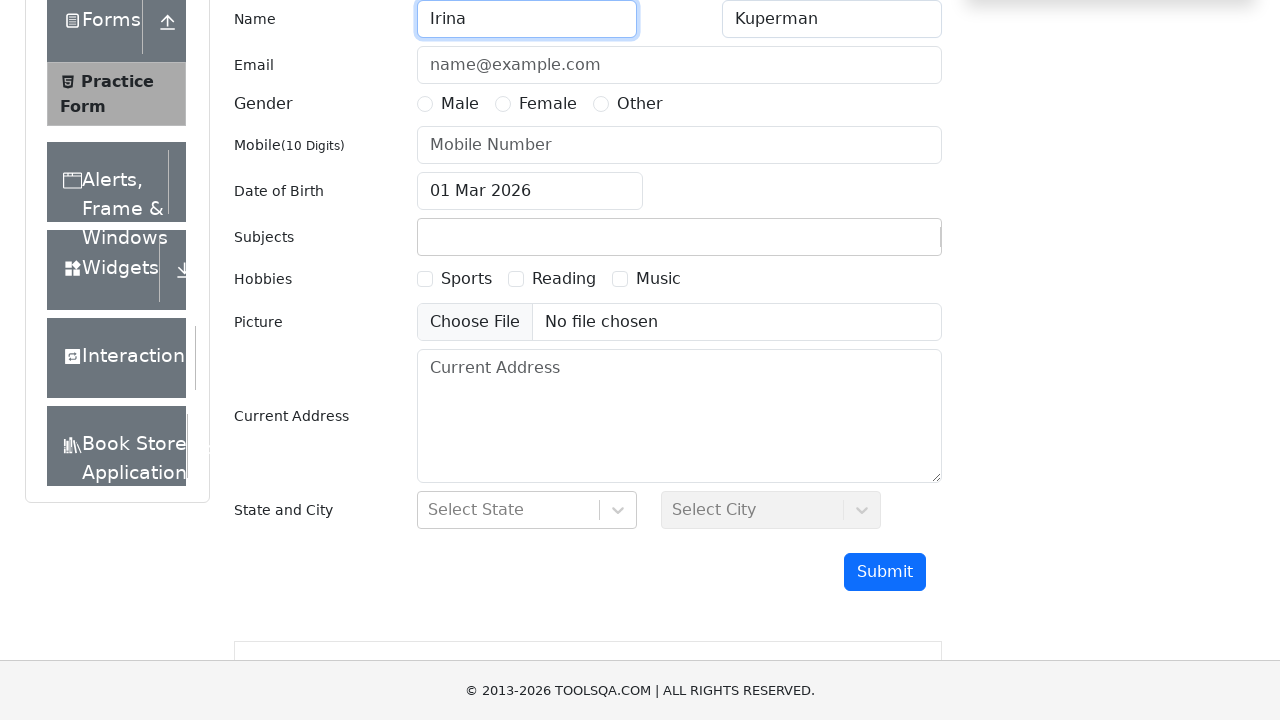

Scrolled email field into view
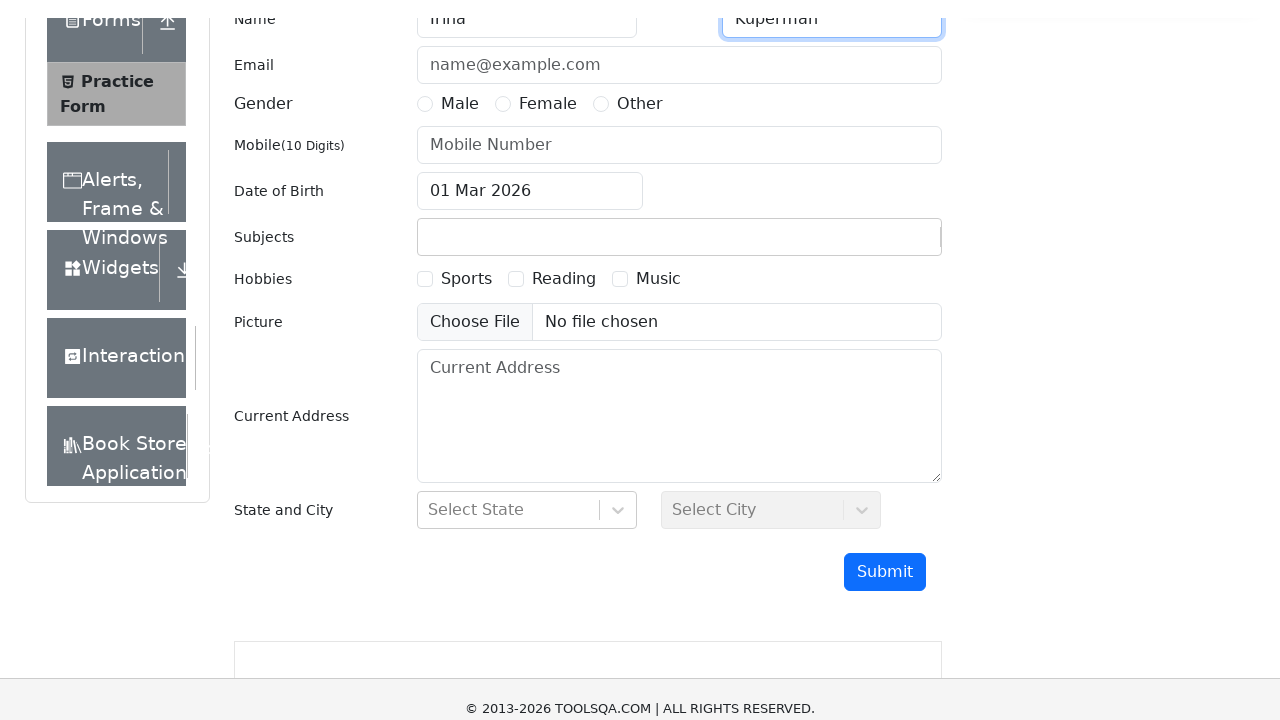

Filled email field with 'ama@ama.com' on #userEmail
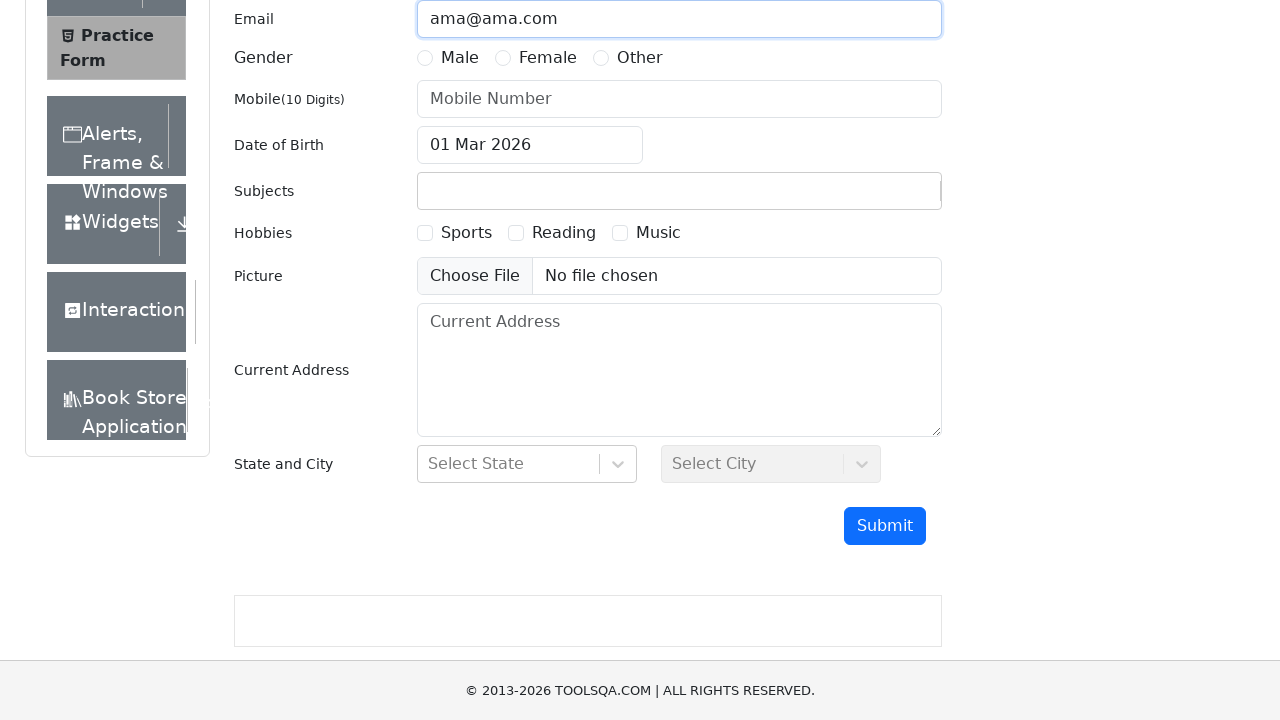

Scrolled gender radio button into view
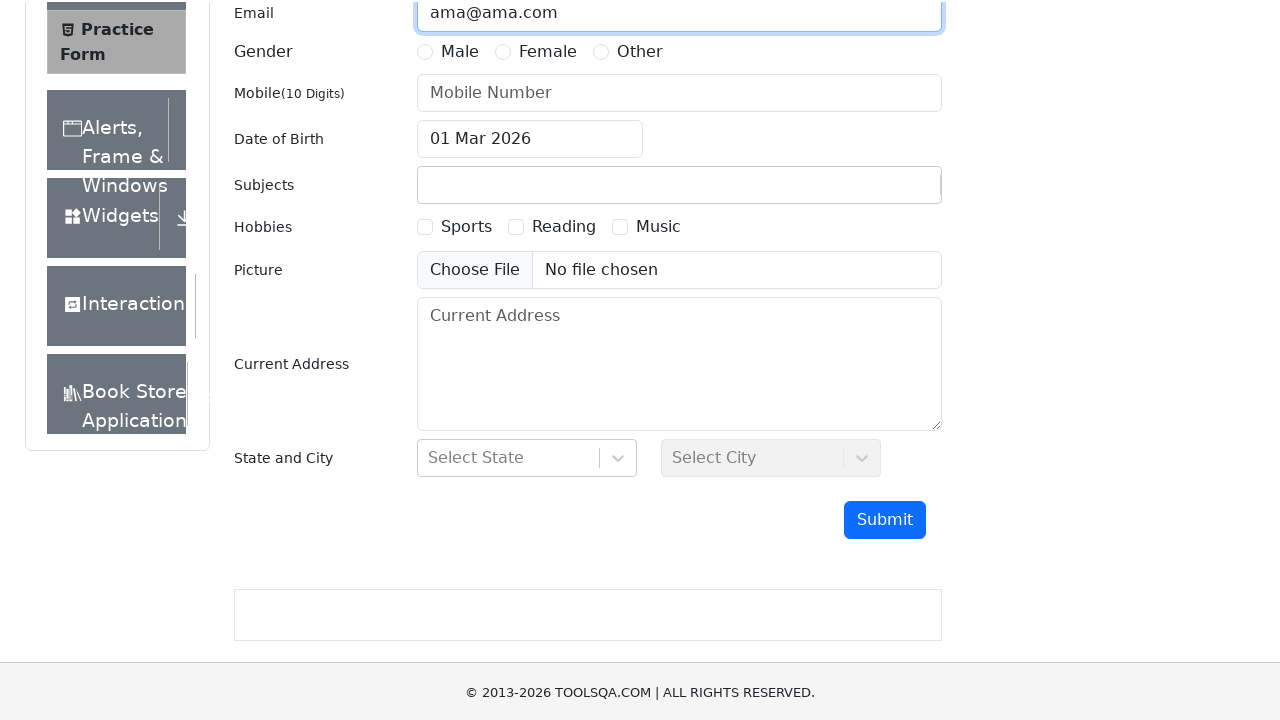

Selected gender option (Female) at (548, 31) on label[for='gender-radio-2']
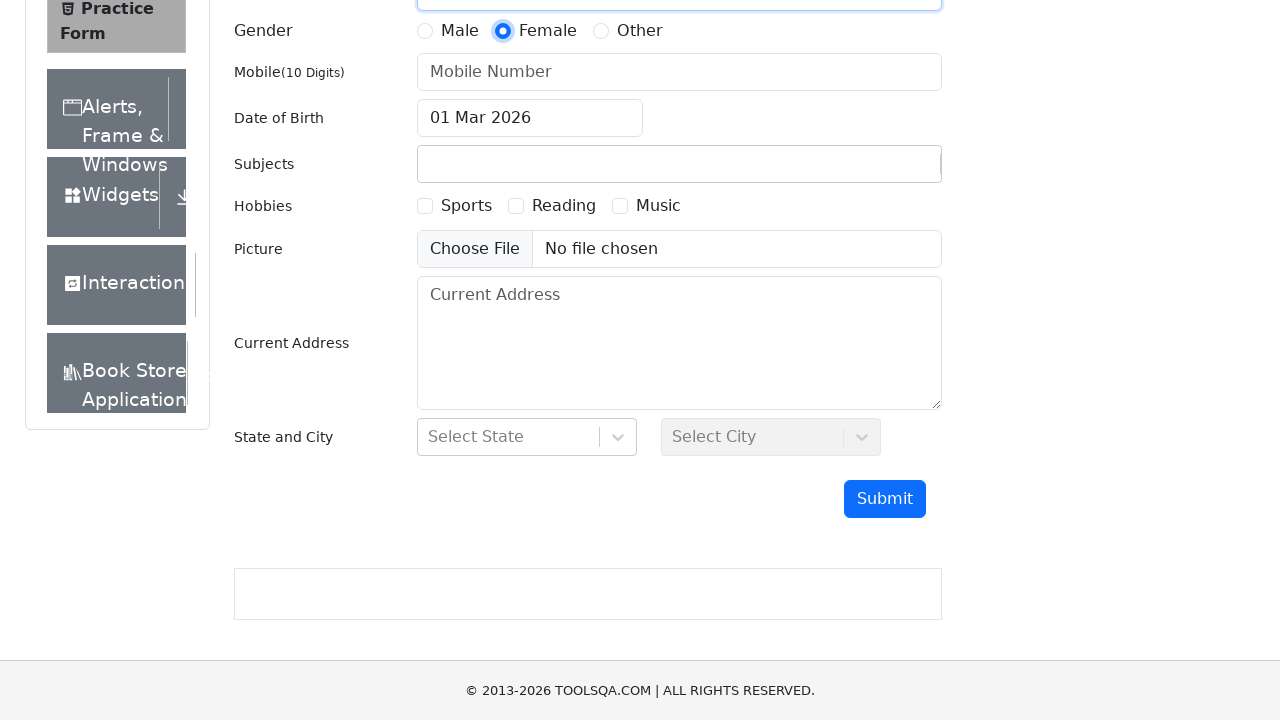

Scrolled phone number field into view
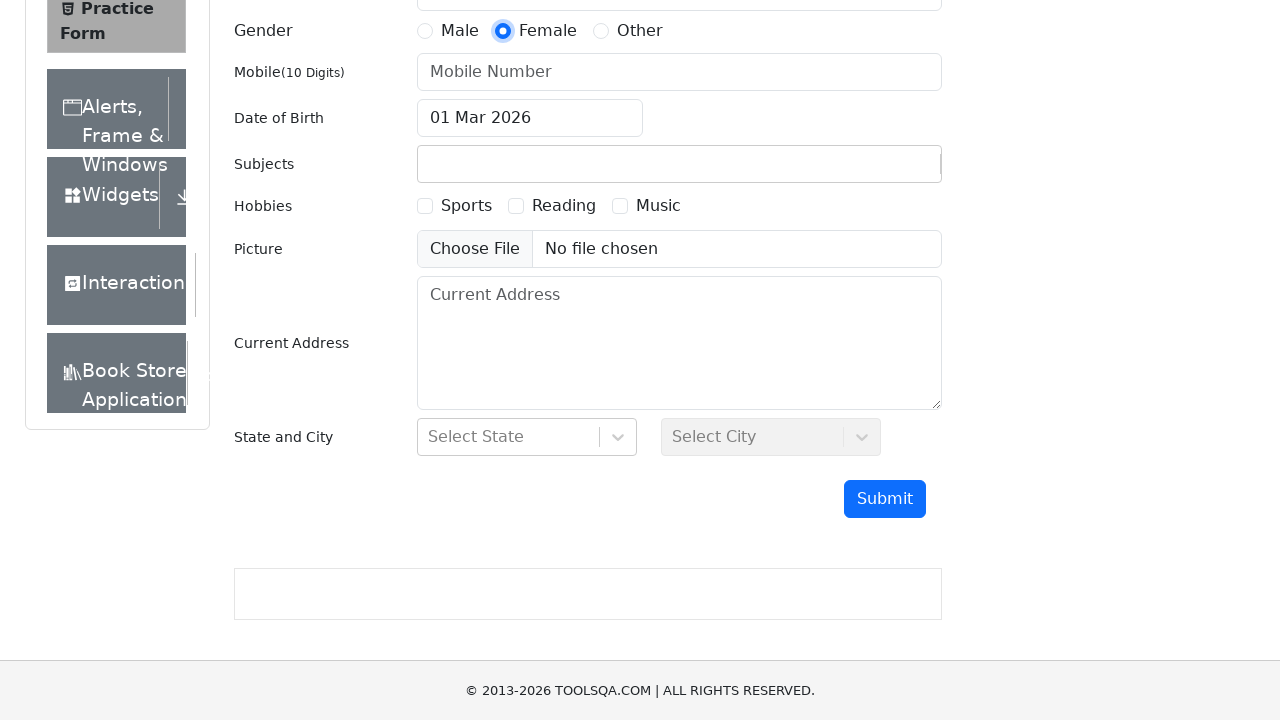

Filled phone number field with '1234567890' on #userNumber
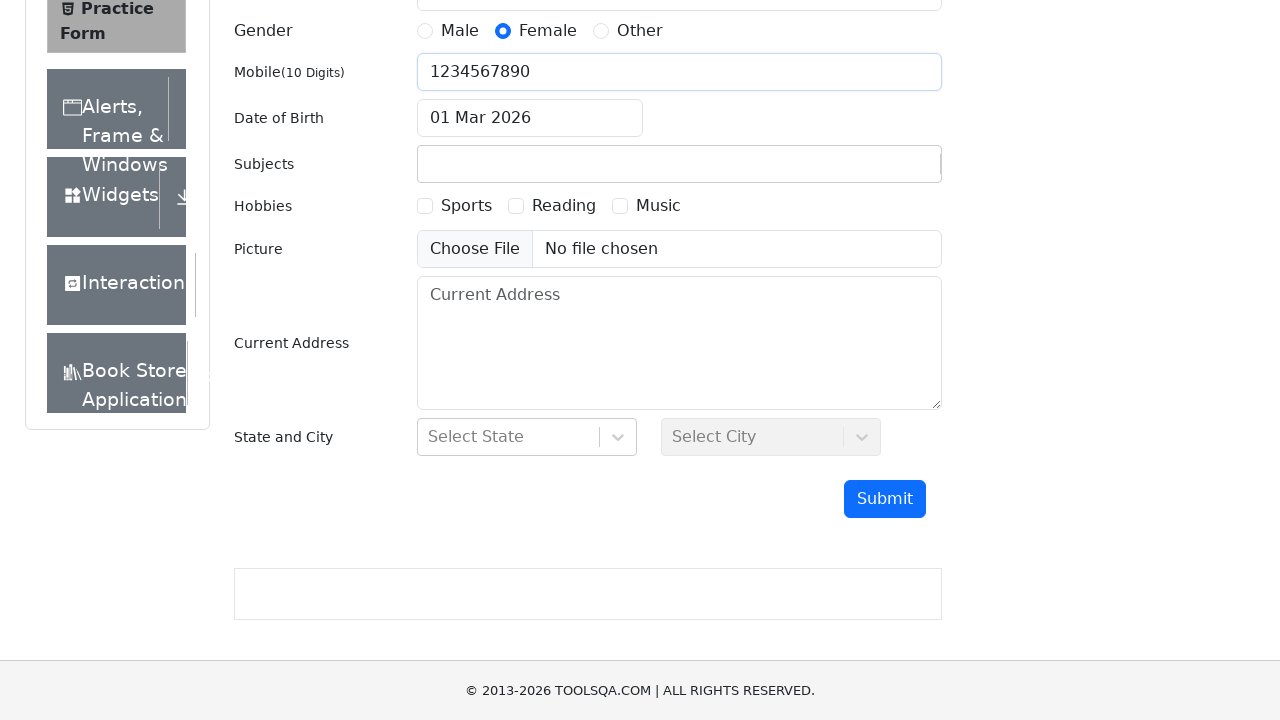

Scrolled submit button into view
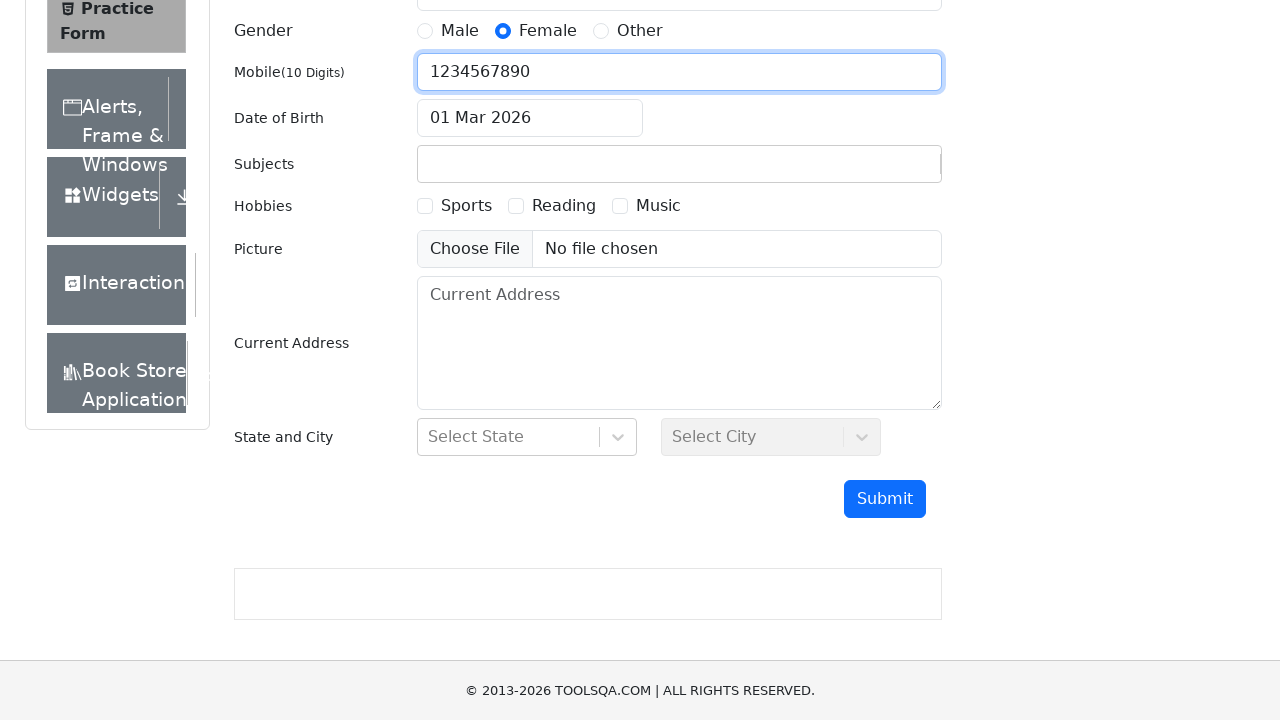

Clicked submit button to submit form at (885, 499) on #submit
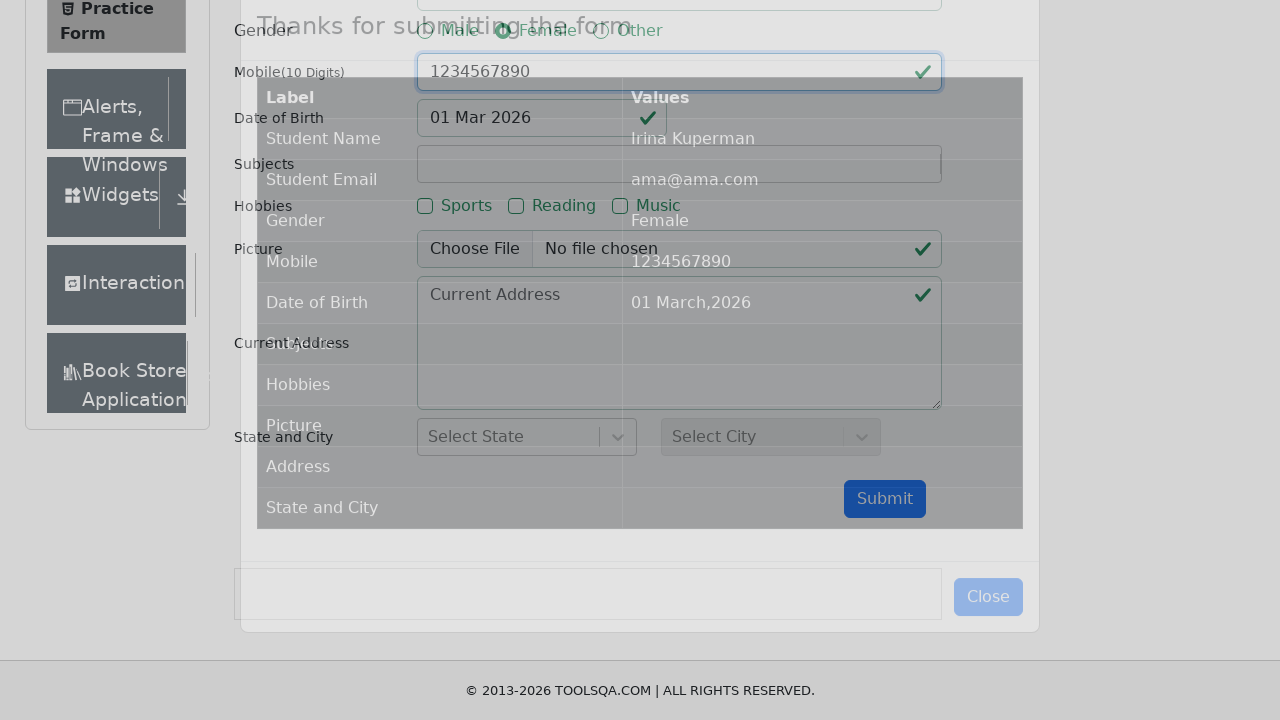

Success modal appeared confirming form submission
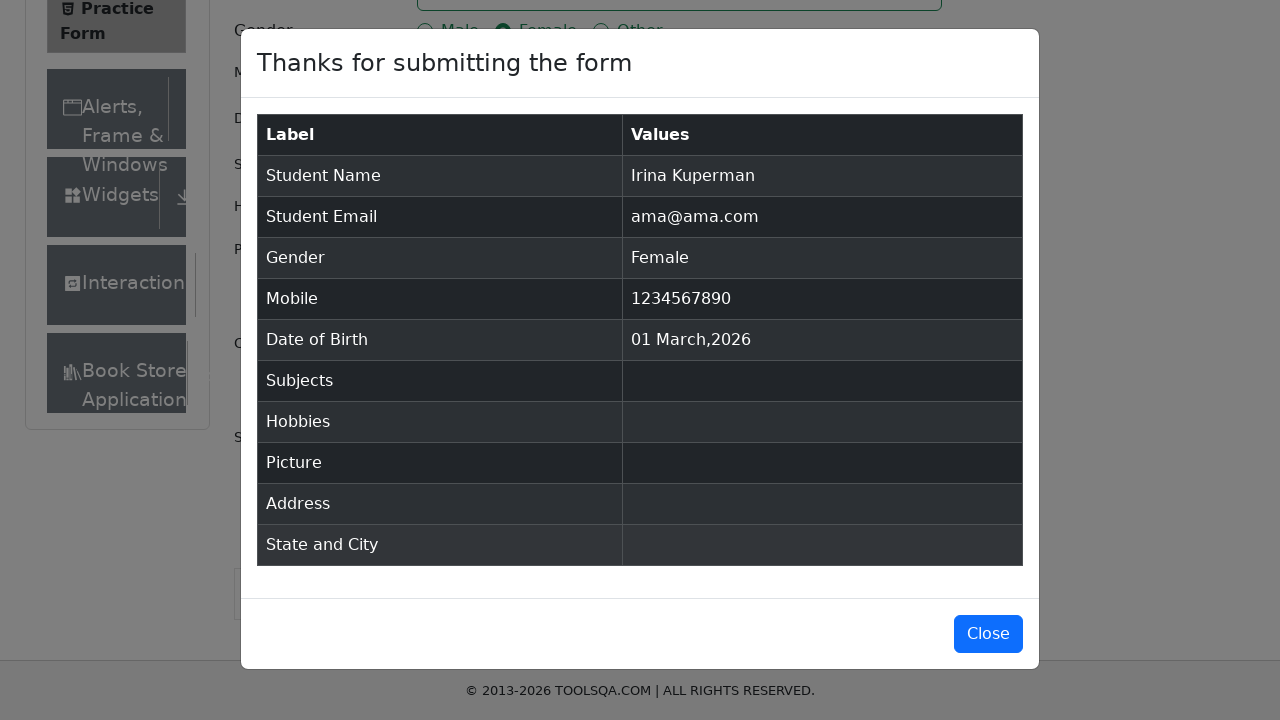

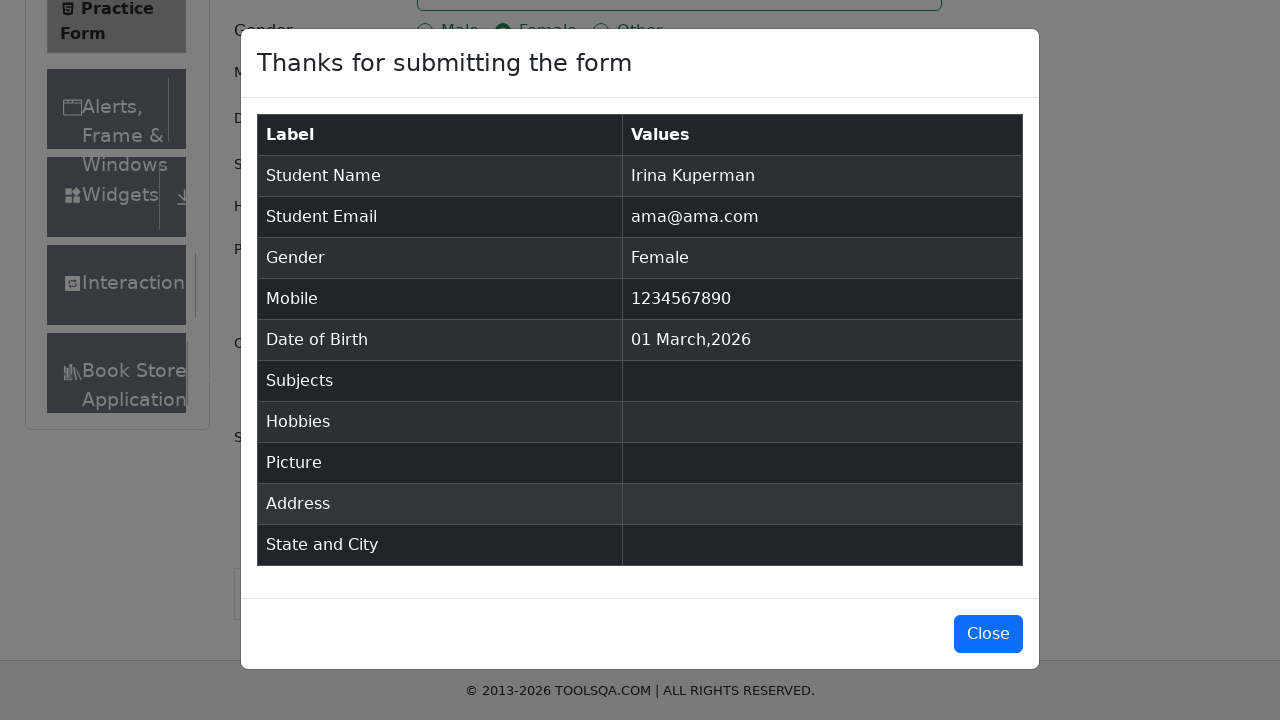